Tests that a todo item is removed when edited to an empty string

Starting URL: https://demo.playwright.dev/todomvc

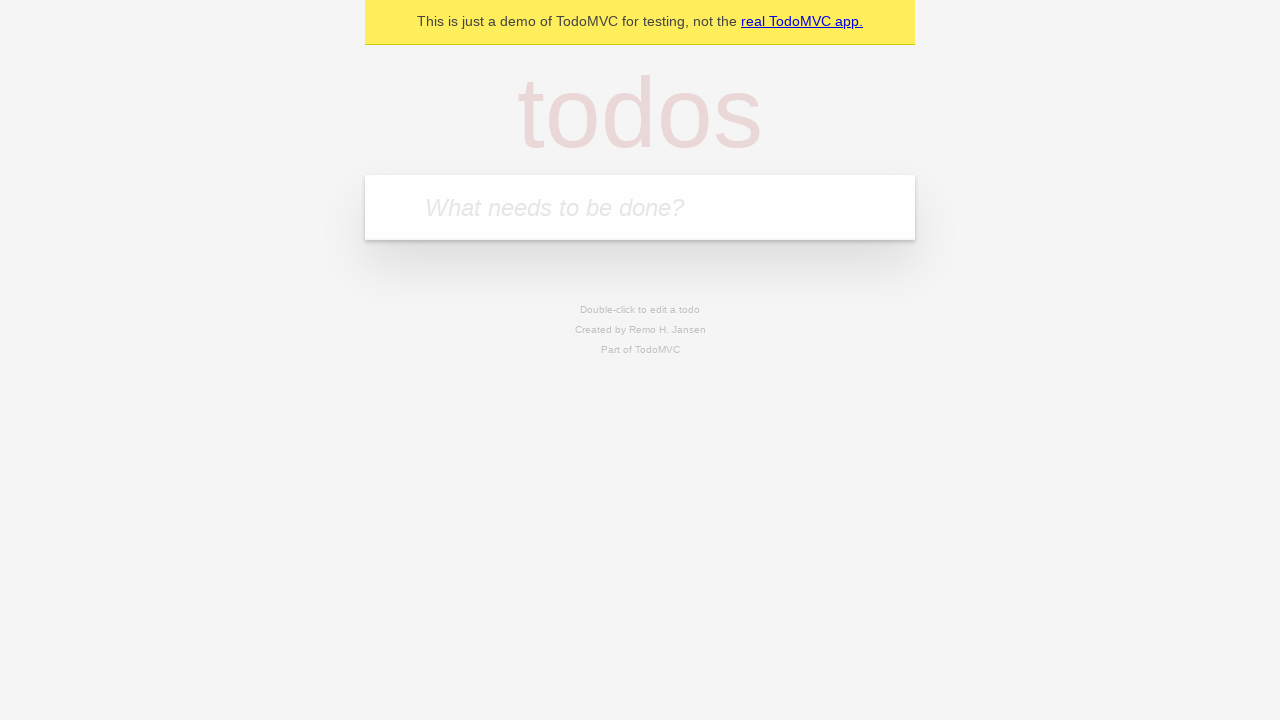

Filled input field with 'buy some cheese' on internal:attr=[placeholder="What needs to be done?"i]
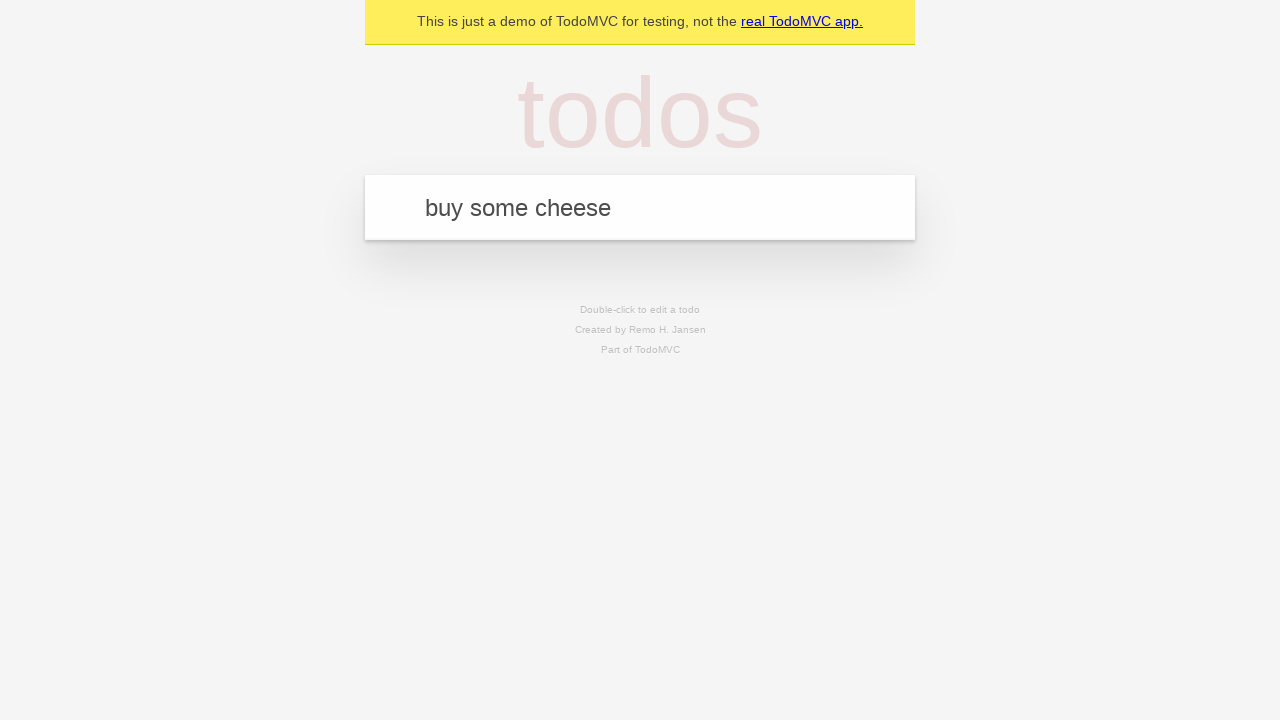

Pressed Enter to create first todo item on internal:attr=[placeholder="What needs to be done?"i]
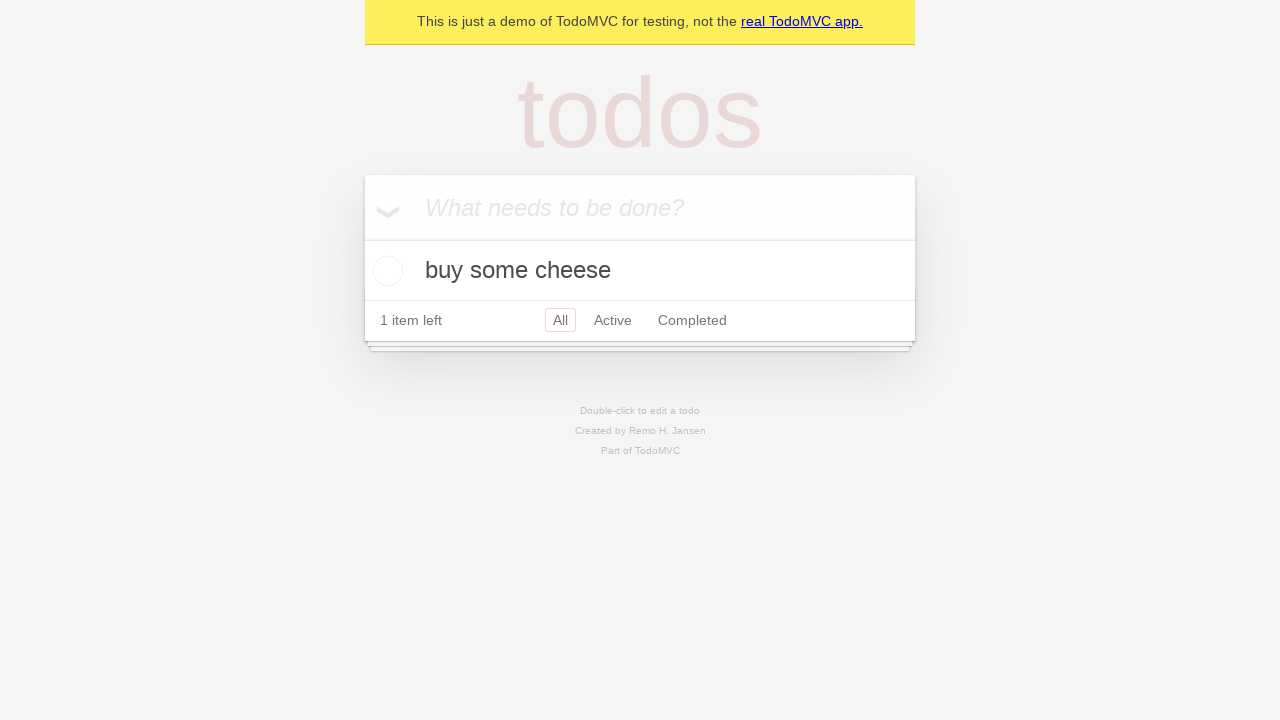

Filled input field with 'feed the cat' on internal:attr=[placeholder="What needs to be done?"i]
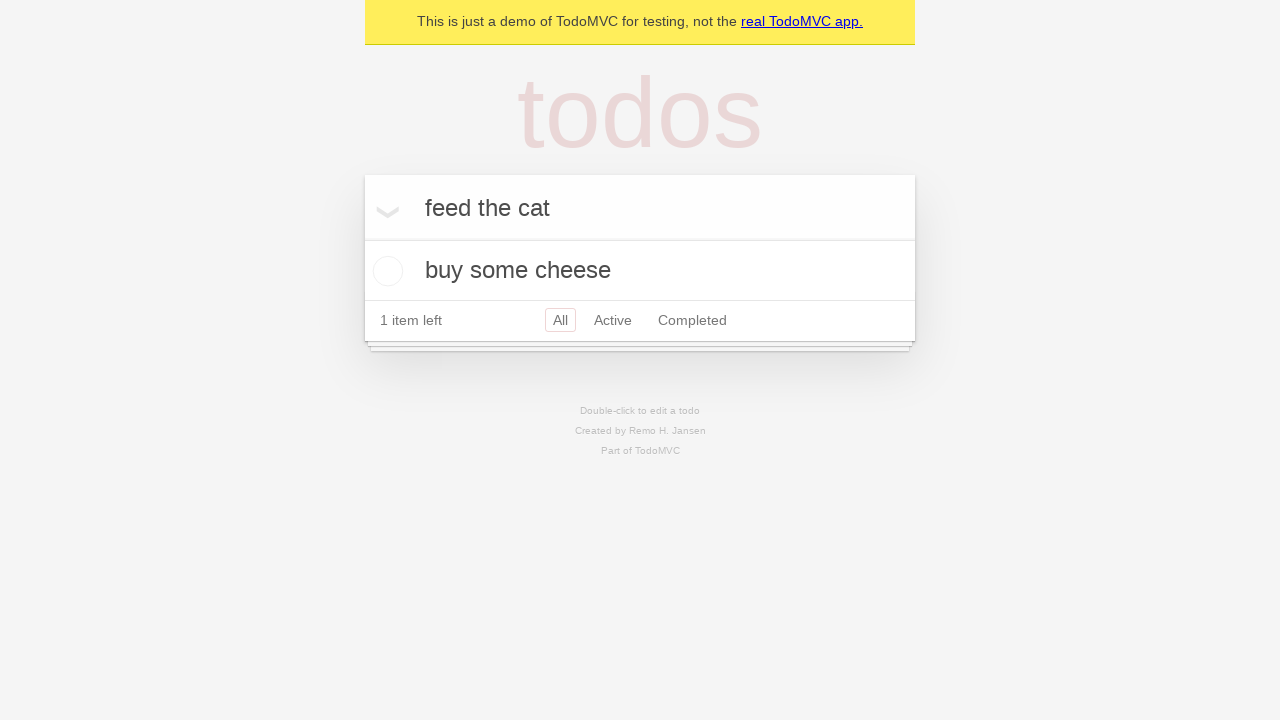

Pressed Enter to create second todo item on internal:attr=[placeholder="What needs to be done?"i]
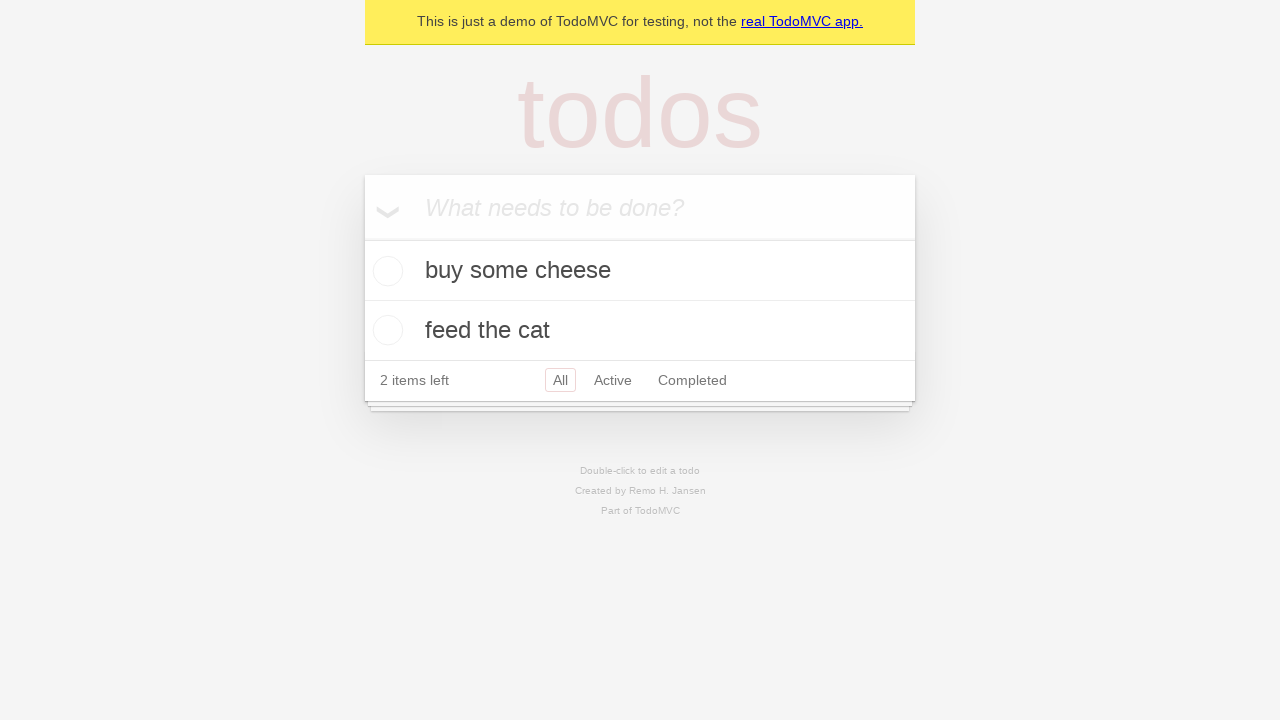

Filled input field with 'book a doctors appointment' on internal:attr=[placeholder="What needs to be done?"i]
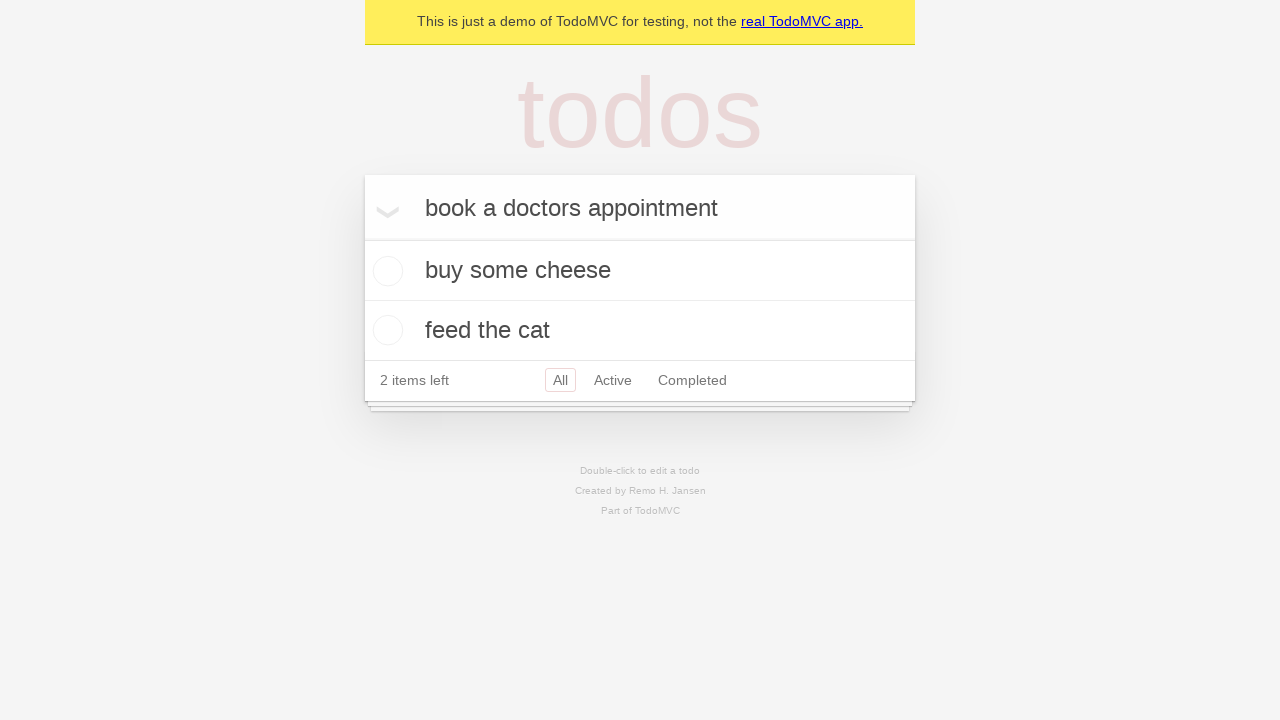

Pressed Enter to create third todo item on internal:attr=[placeholder="What needs to be done?"i]
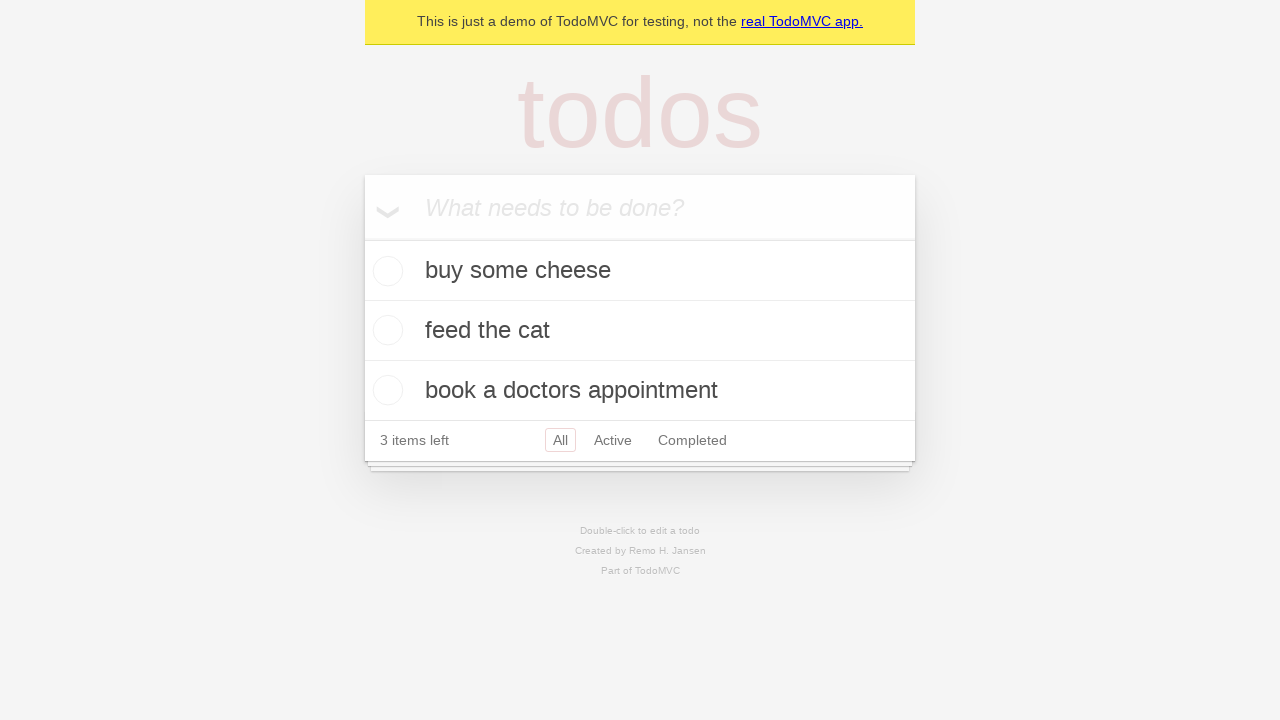

Double-clicked second todo item to enter edit mode at (640, 331) on internal:testid=[data-testid="todo-item"s] >> nth=1
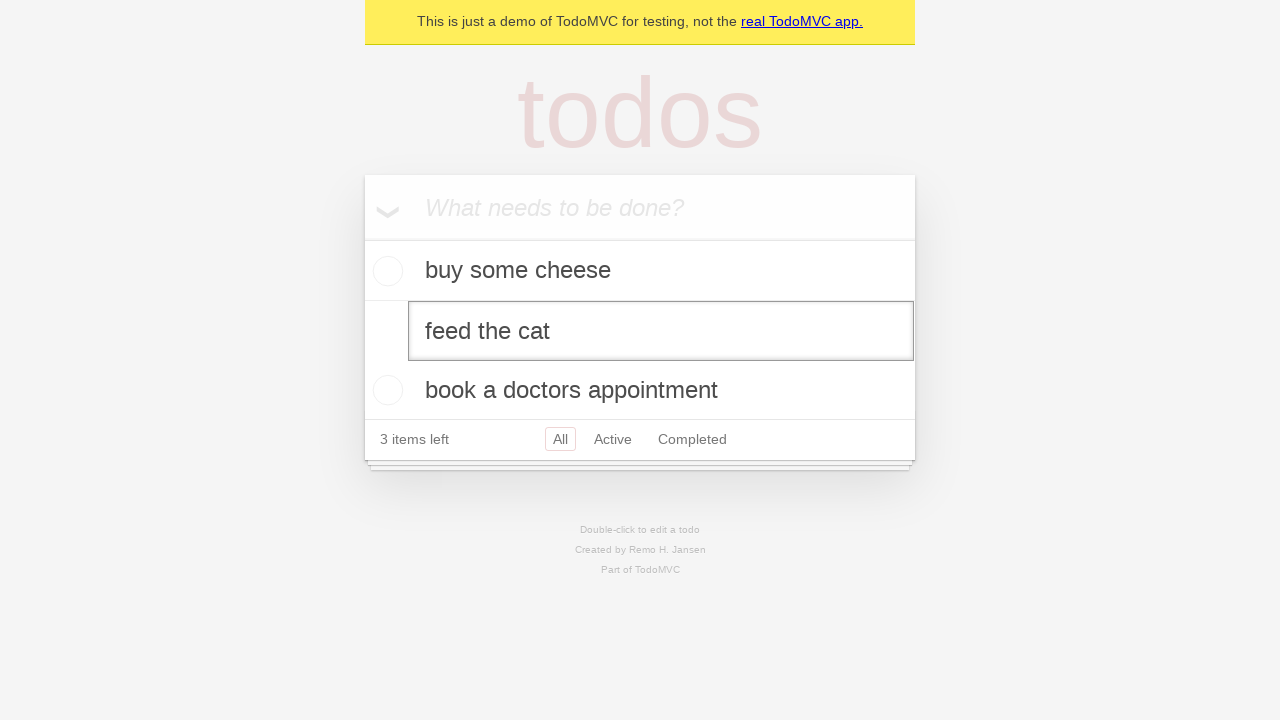

Cleared the text in the edit field on internal:testid=[data-testid="todo-item"s] >> nth=1 >> internal:role=textbox[nam
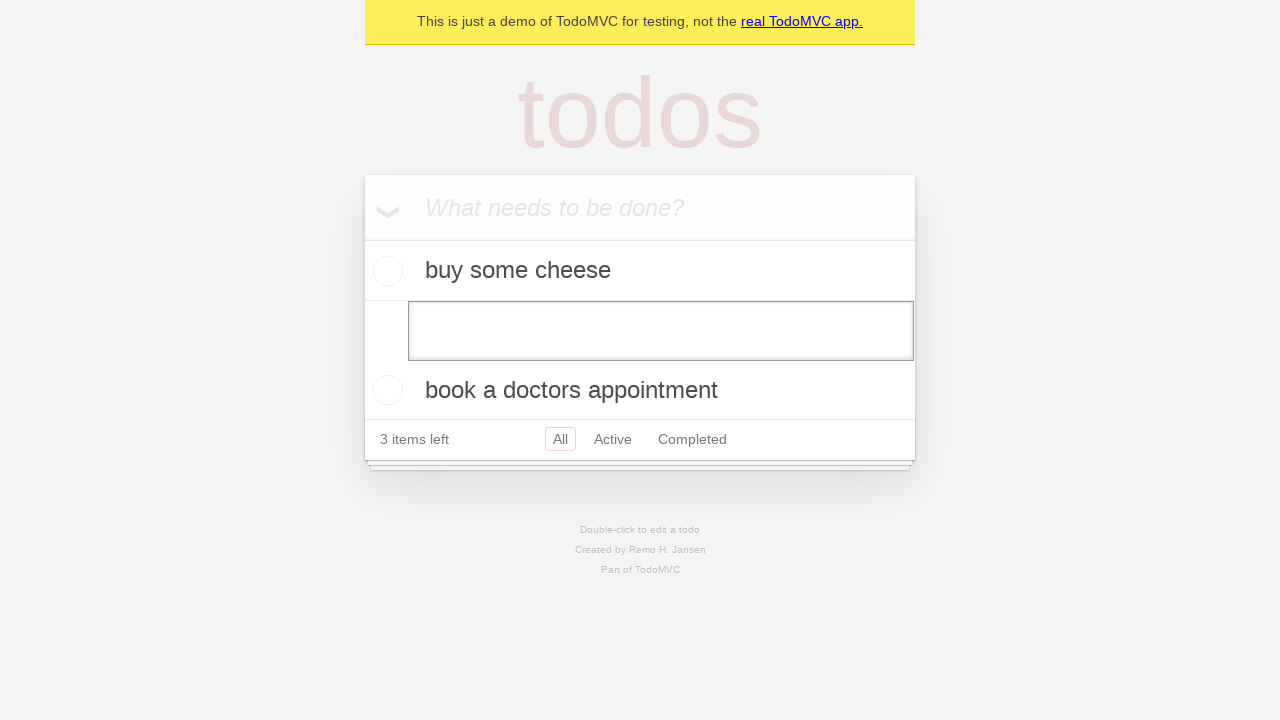

Pressed Enter to submit empty text and remove the todo item on internal:testid=[data-testid="todo-item"s] >> nth=1 >> internal:role=textbox[nam
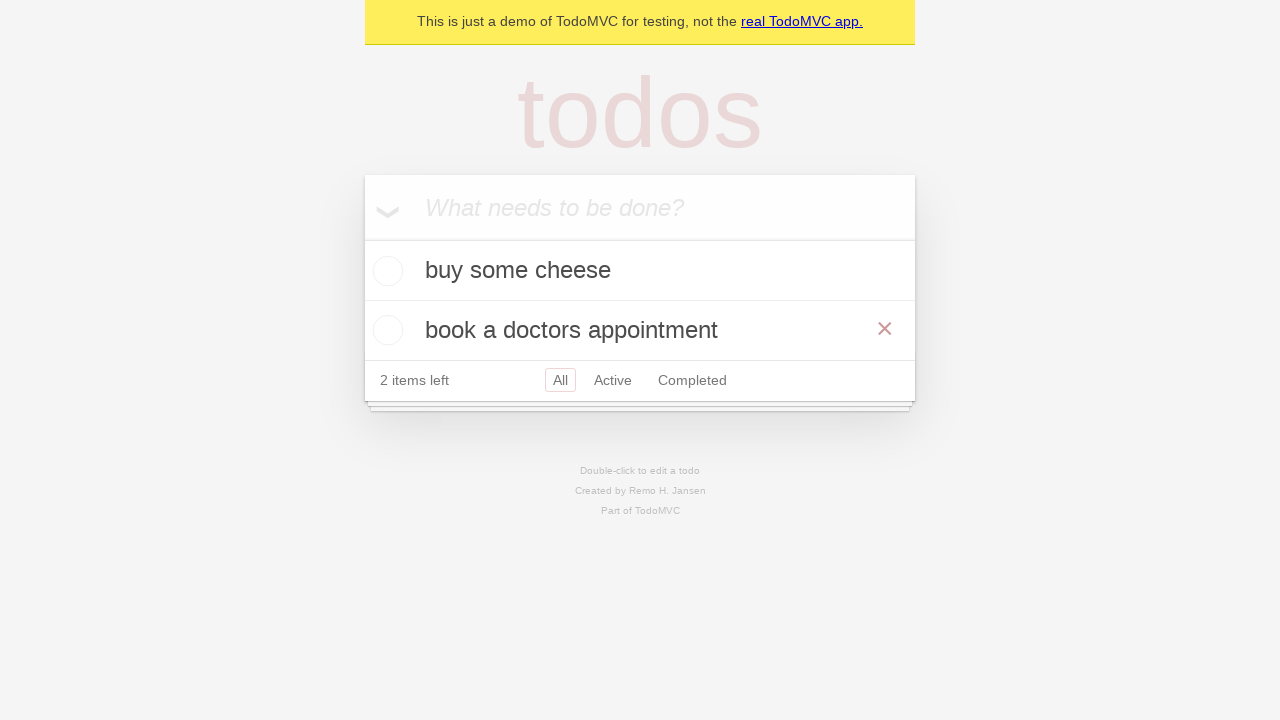

Verified that remaining todo items are still present after deletion
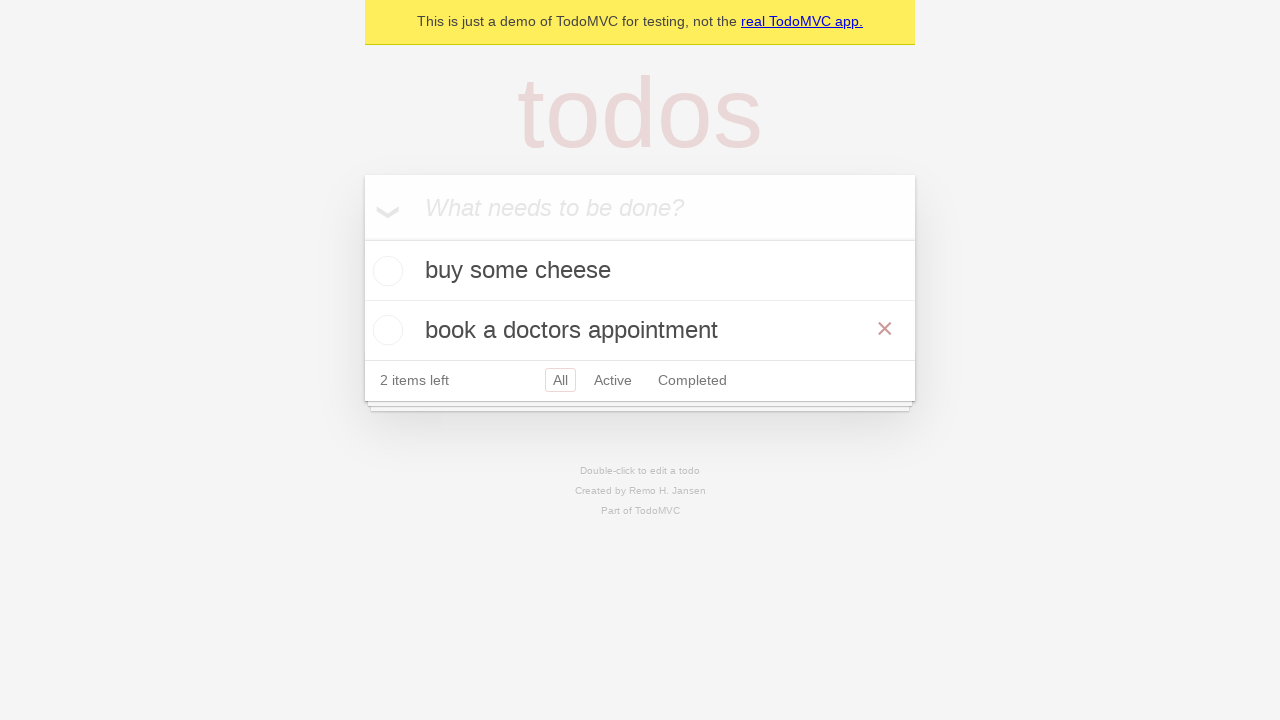

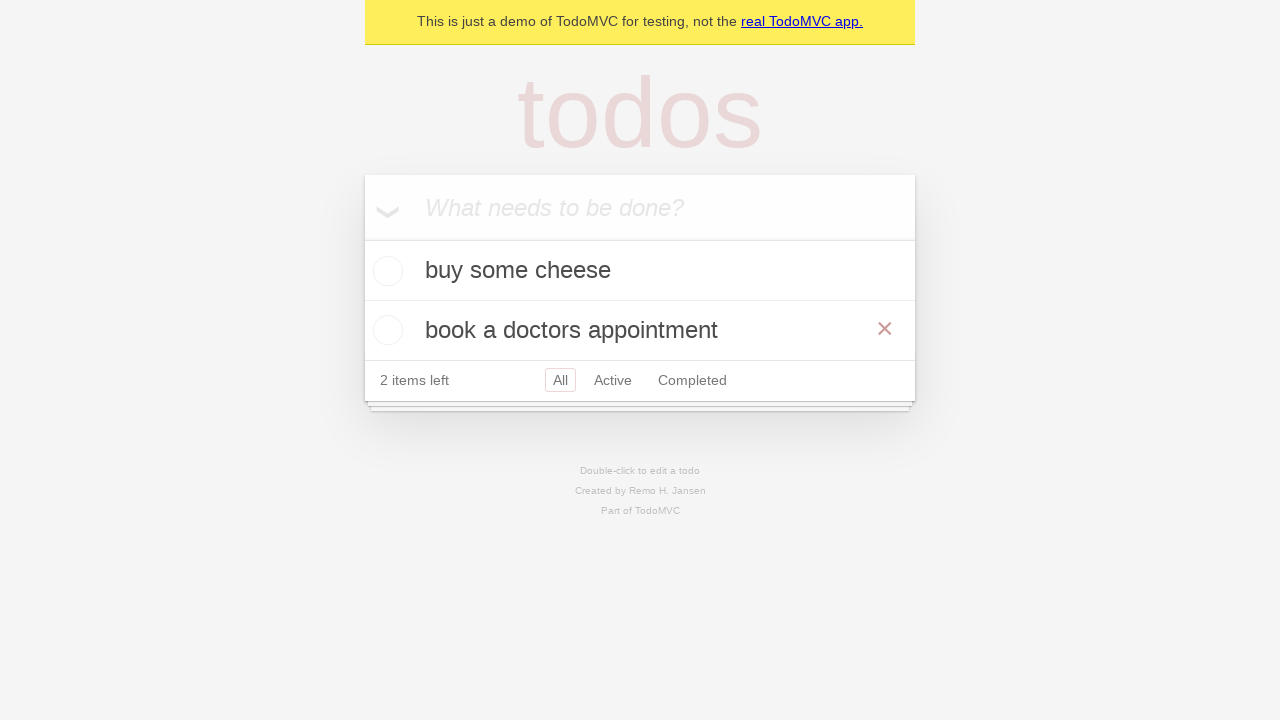